Validates navigation to the "Recursos" section by clicking the link in the header and verifying the page redirects correctly

Starting URL: https://www.freerangetesters.com

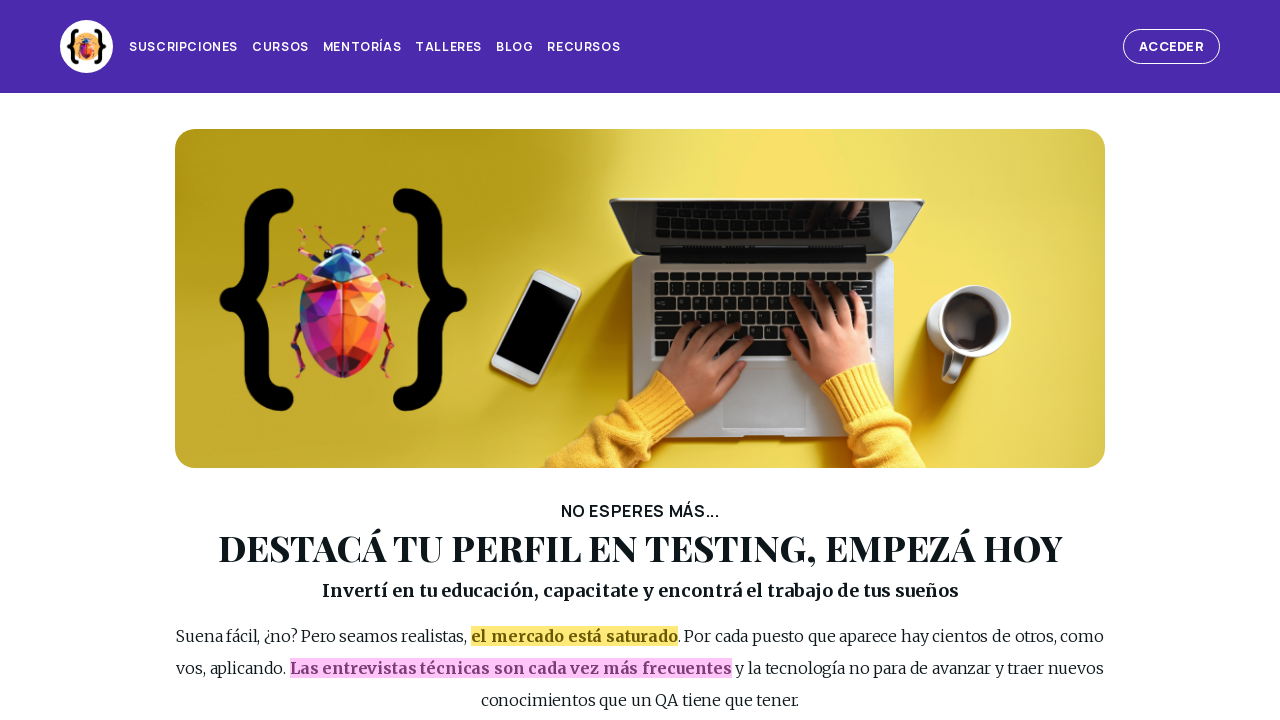

Waited for main page to load (domcontentloaded)
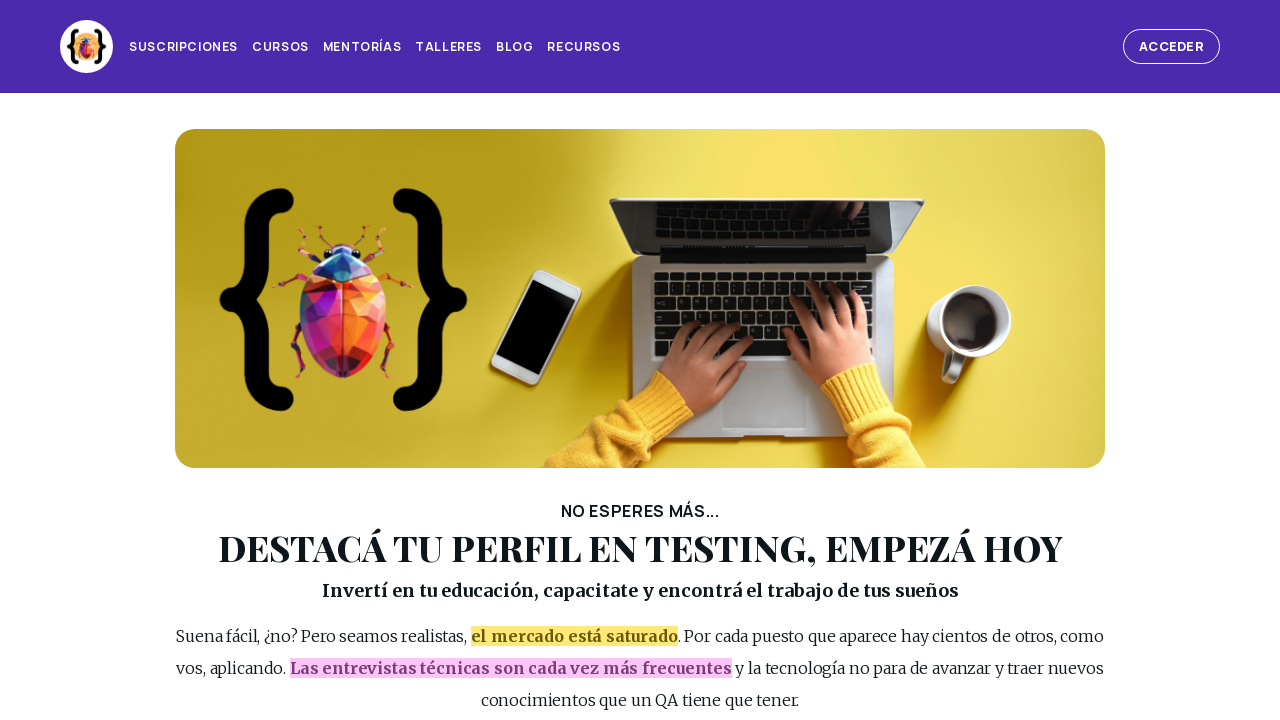

Clicked 'Recursos' link in the header at (584, 47) on #page_header >> internal:role=link[name="Recursos"s]
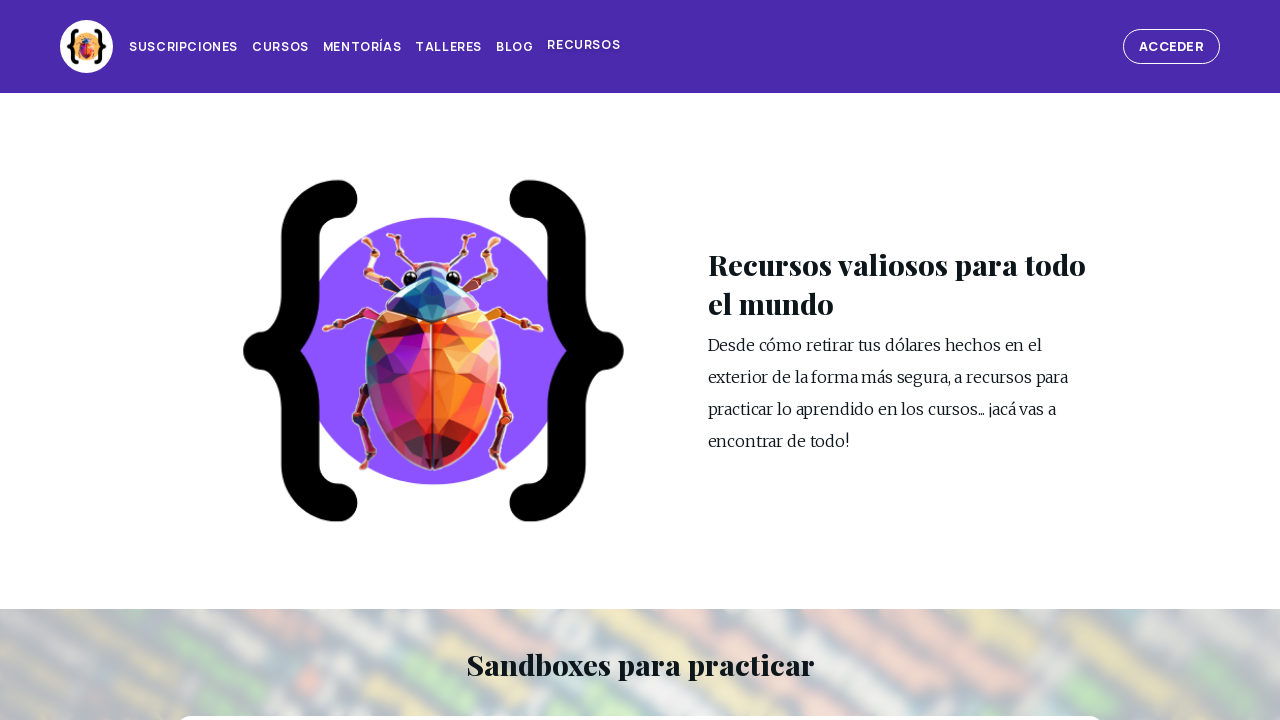

Page redirected successfully to Recursos section
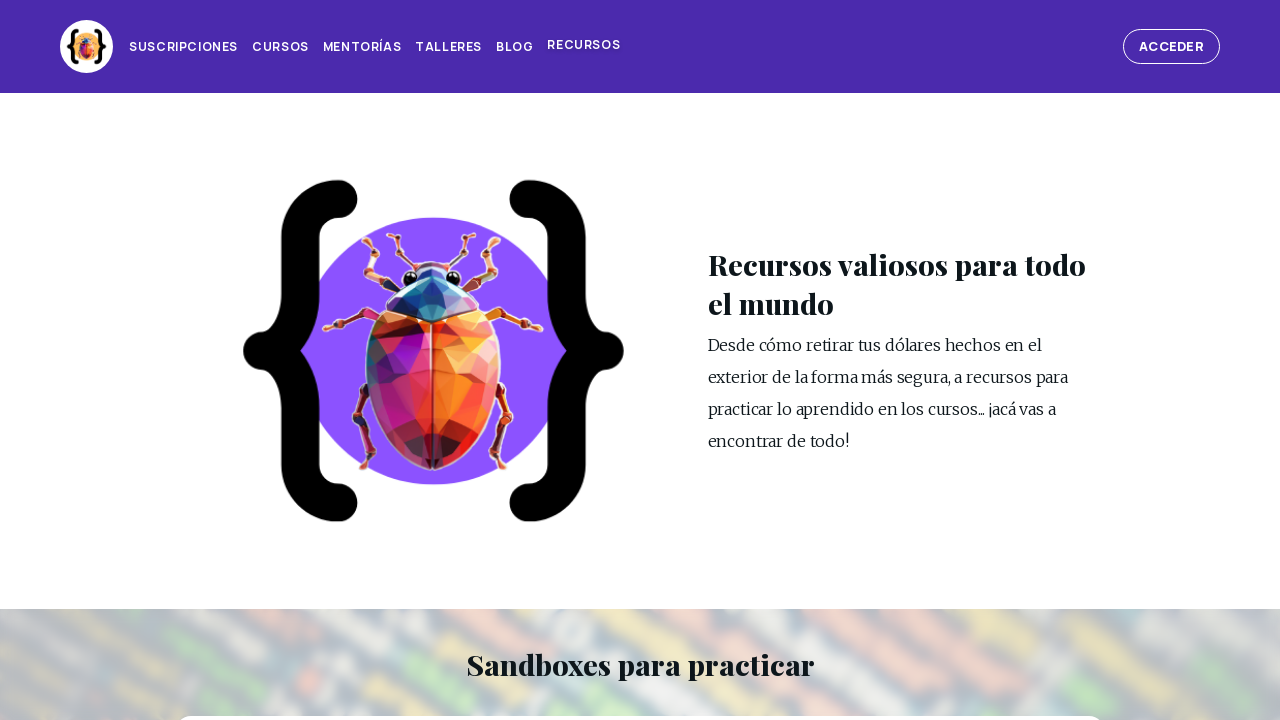

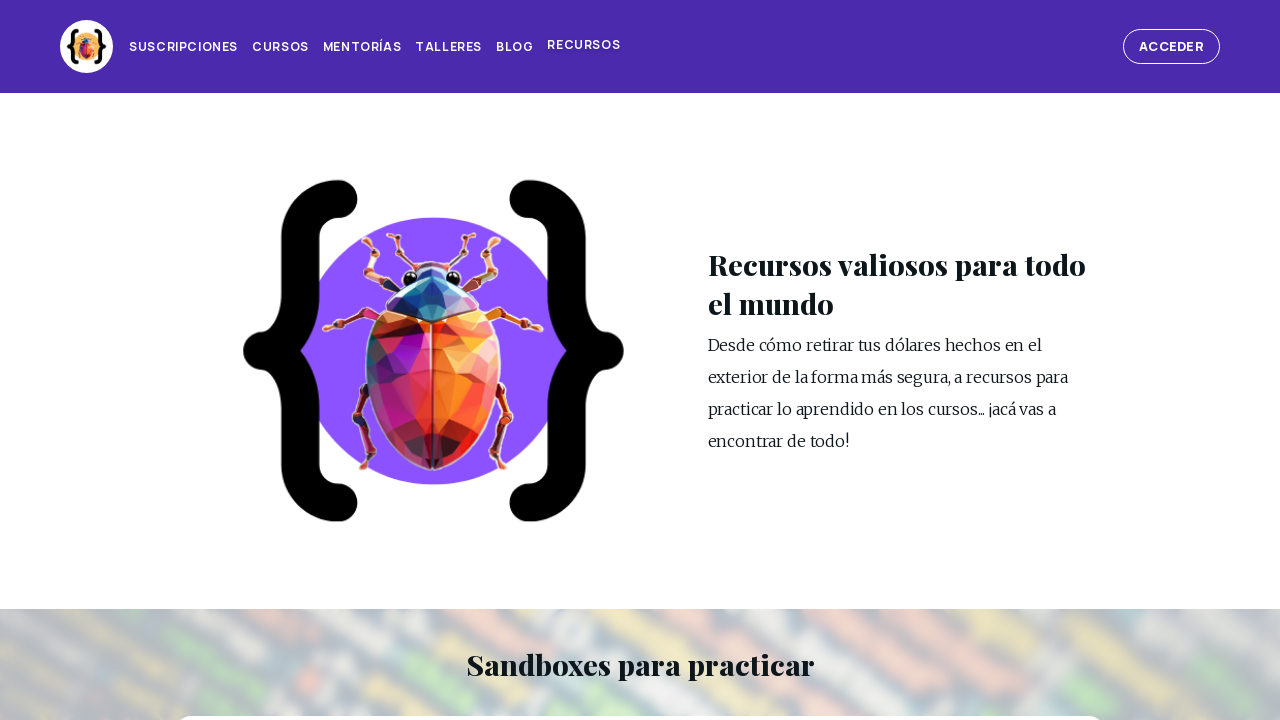